Tests clicking on the iPods category link in the left sidebar categories block

Starting URL: https://greatshop.polteq-testing.com

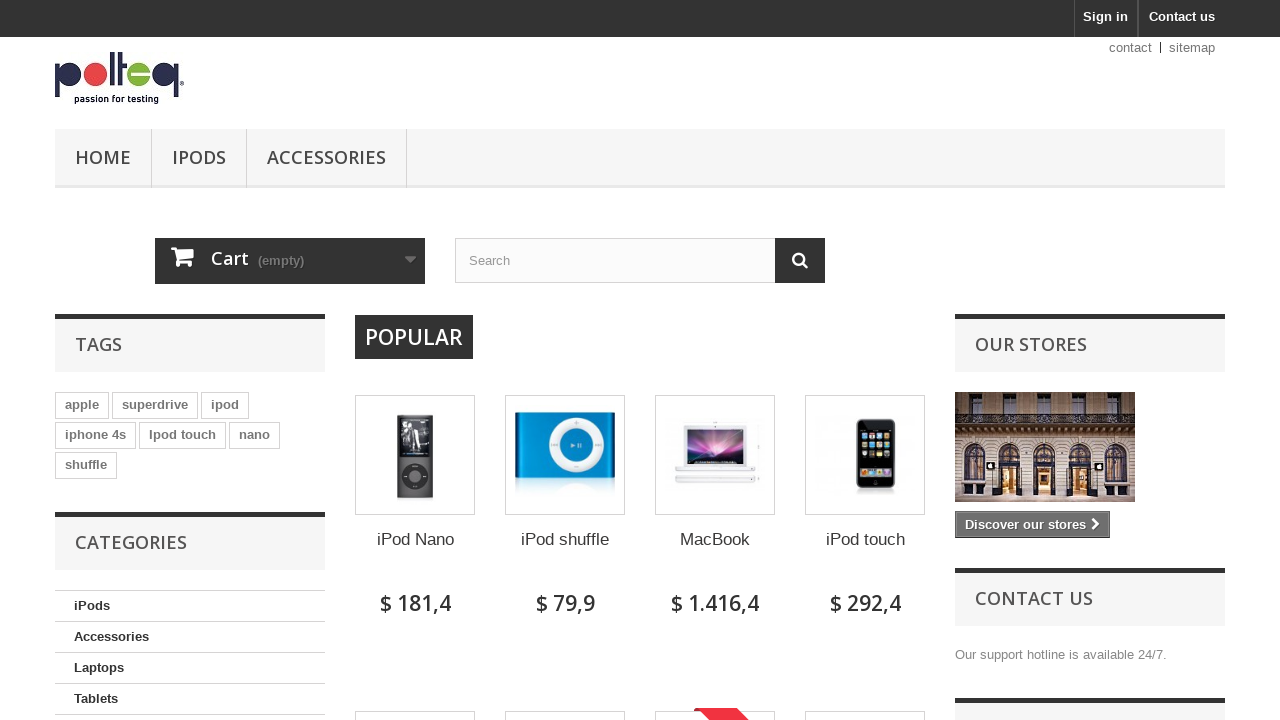

Navigated to Great Shop homepage
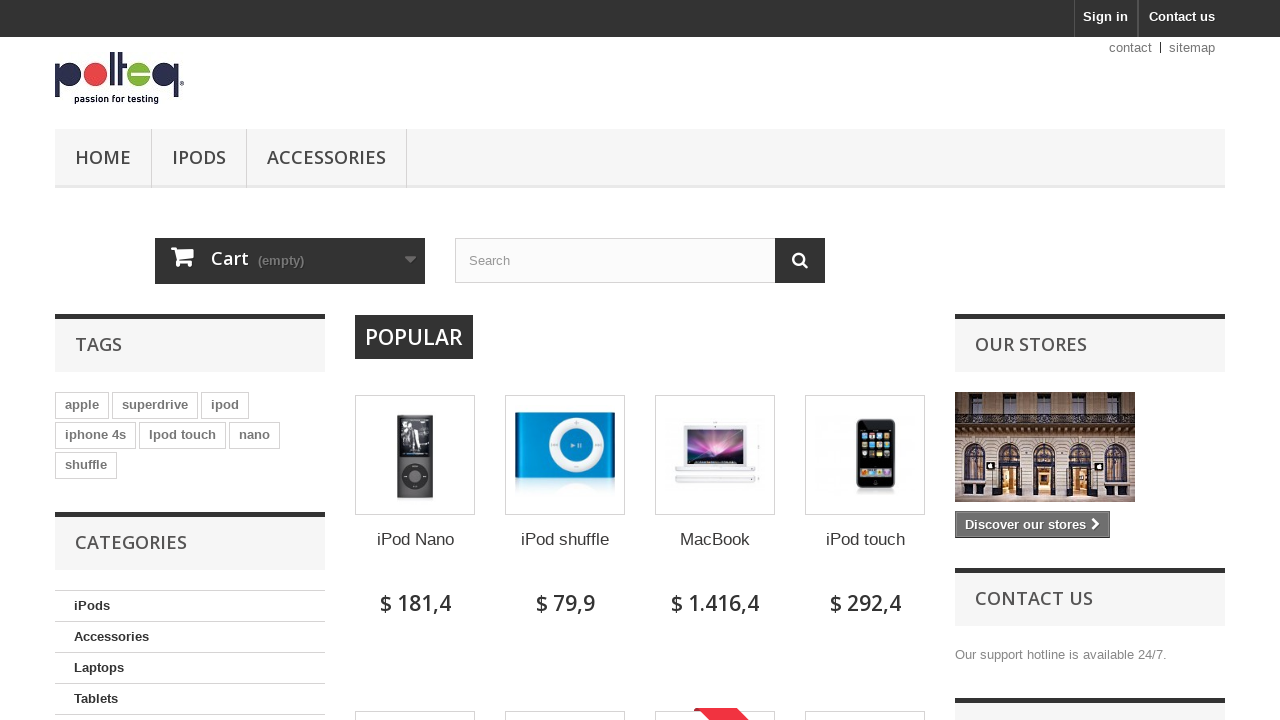

Clicked on iPods category link in the left sidebar categories block at (190, 606) on xpath=//div[@id='categories_block_left']//a[contains(text(), 'iPods')]
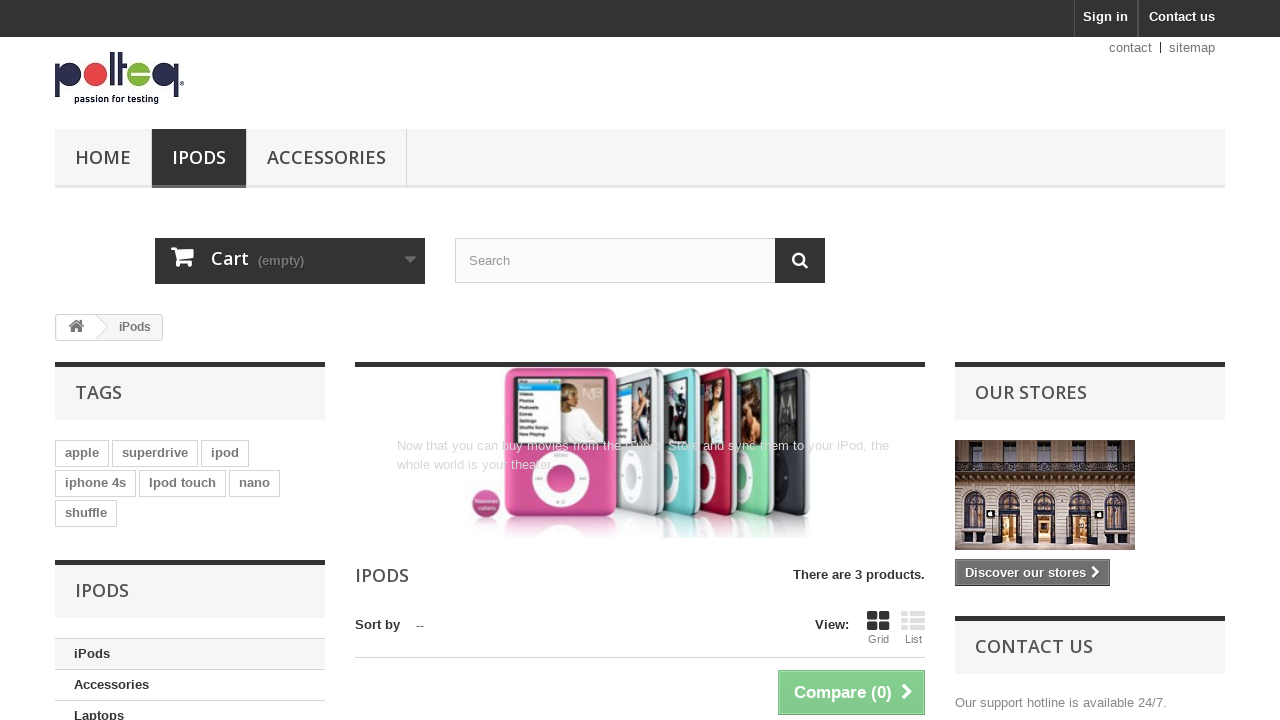

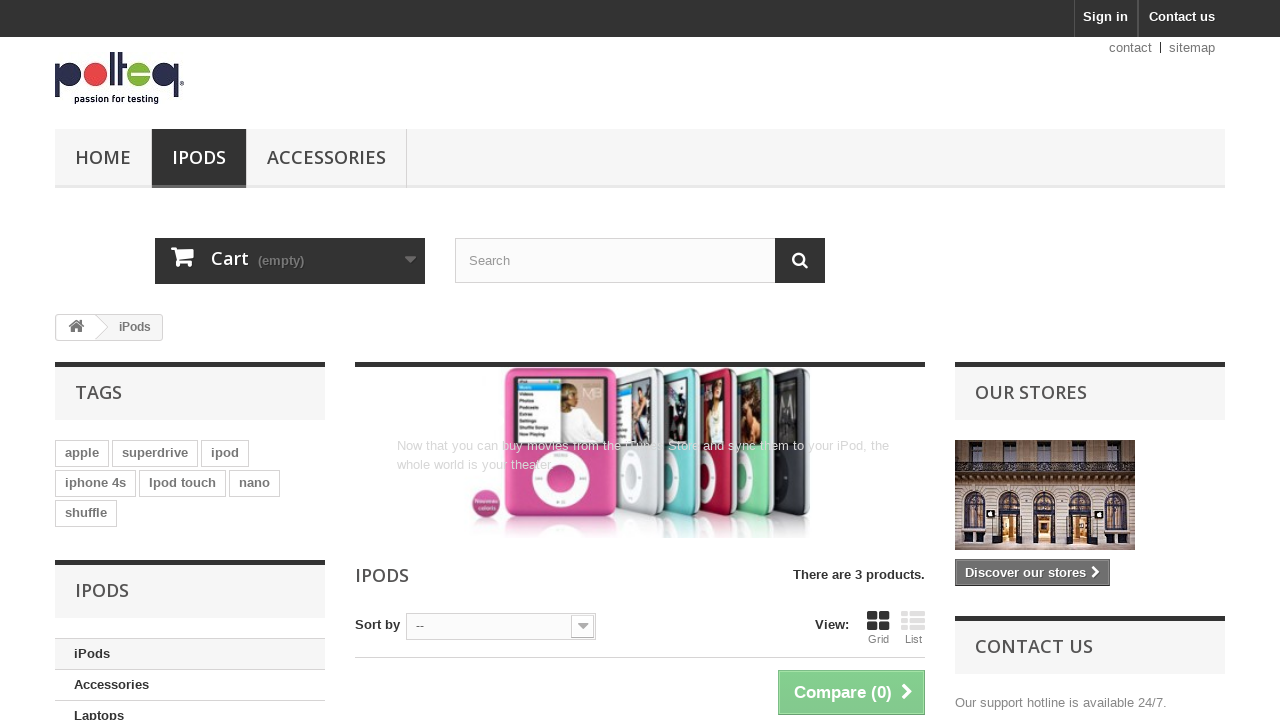